Tests double-click functionality by double-clicking a button and verifying the success message appears

Starting URL: https://demoqa.com/buttons

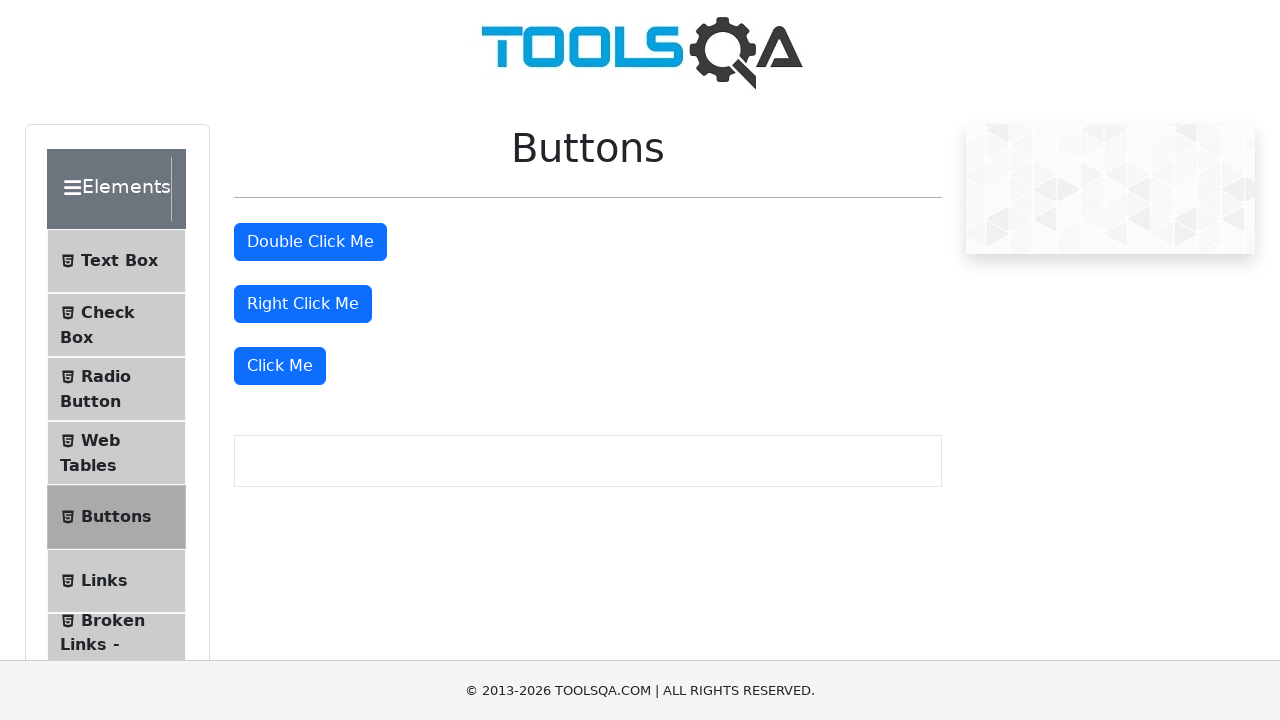

Double-clicked the double-click button at (310, 242) on #doubleClickBtn
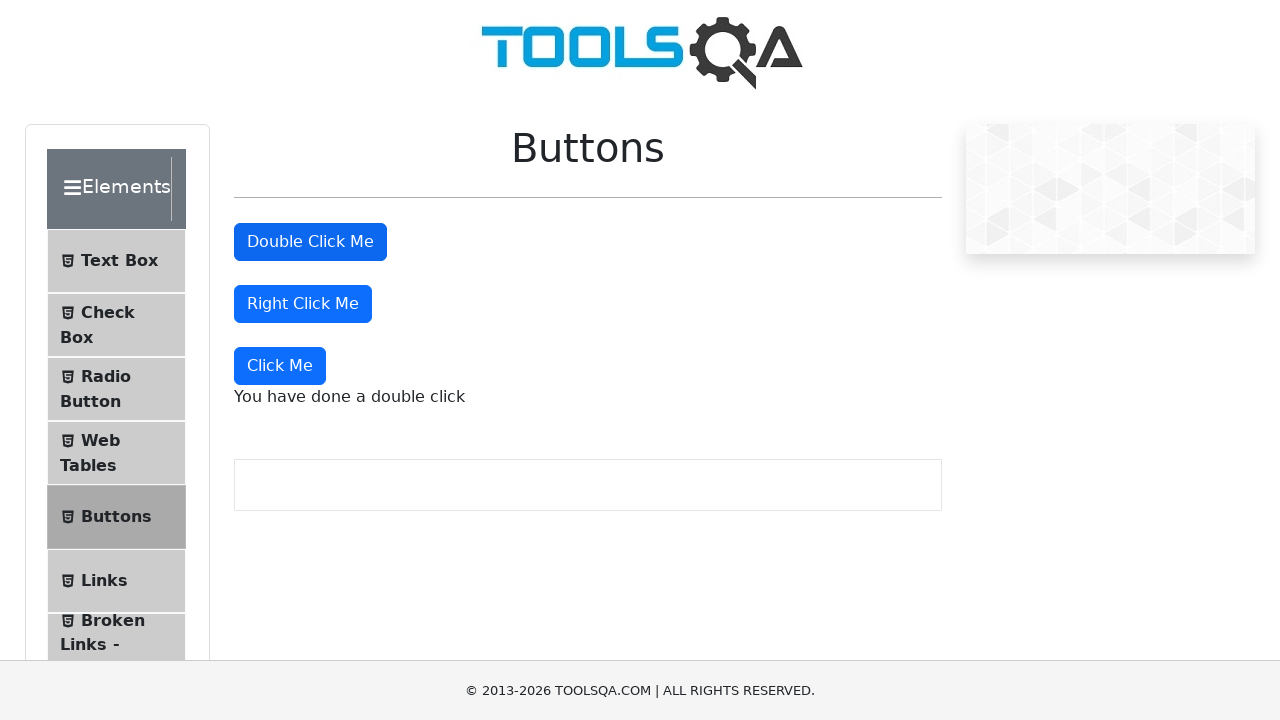

Waited for double-click success message to appear
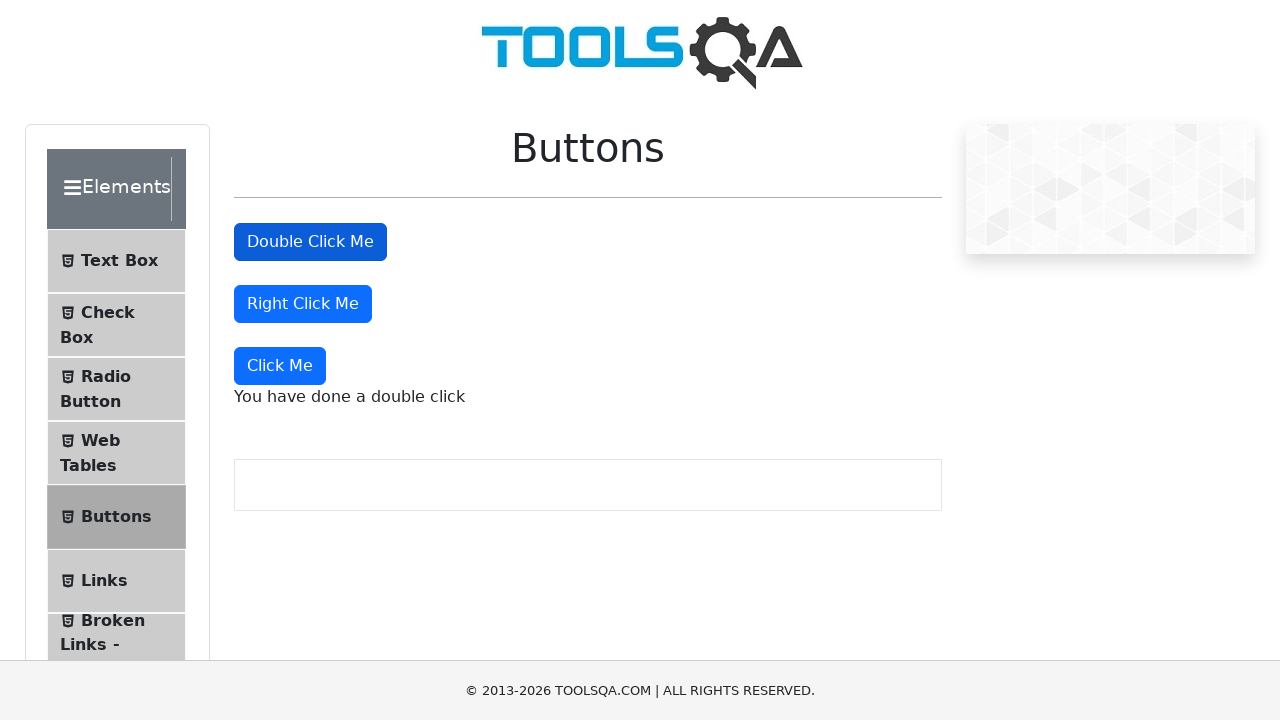

Retrieved text content from success message
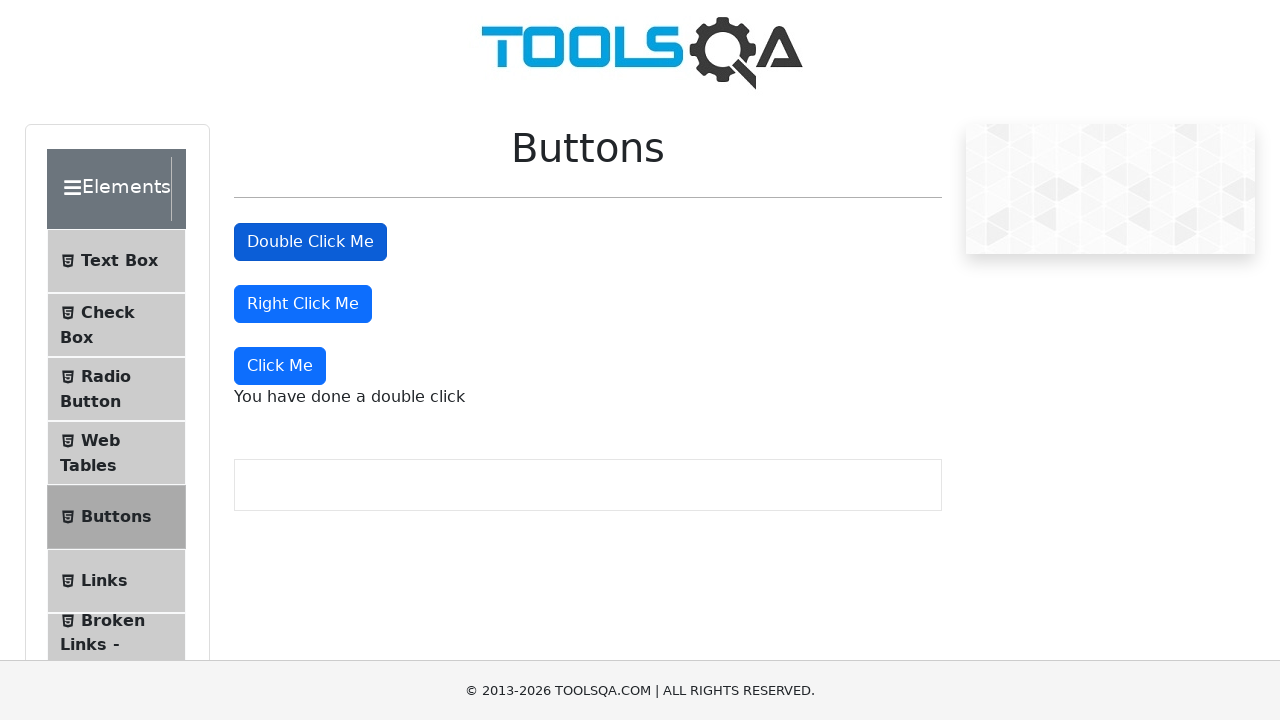

Verified success message text: 'You have done a double click'
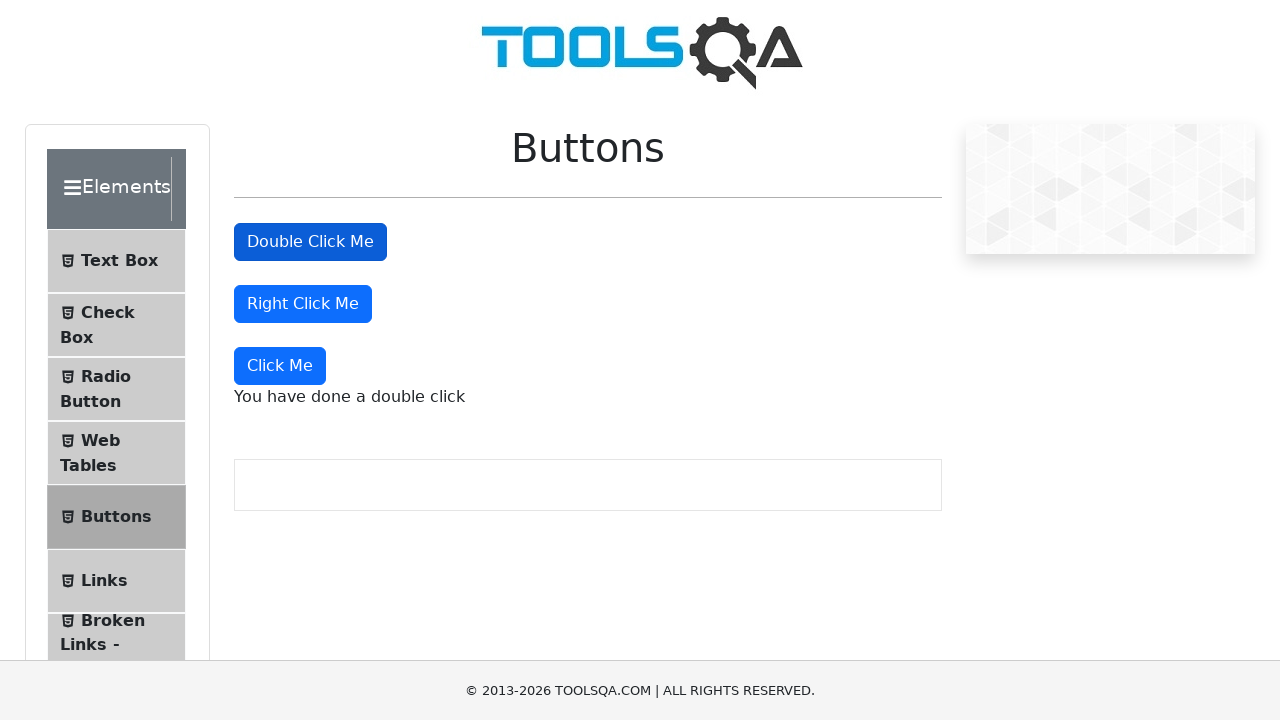

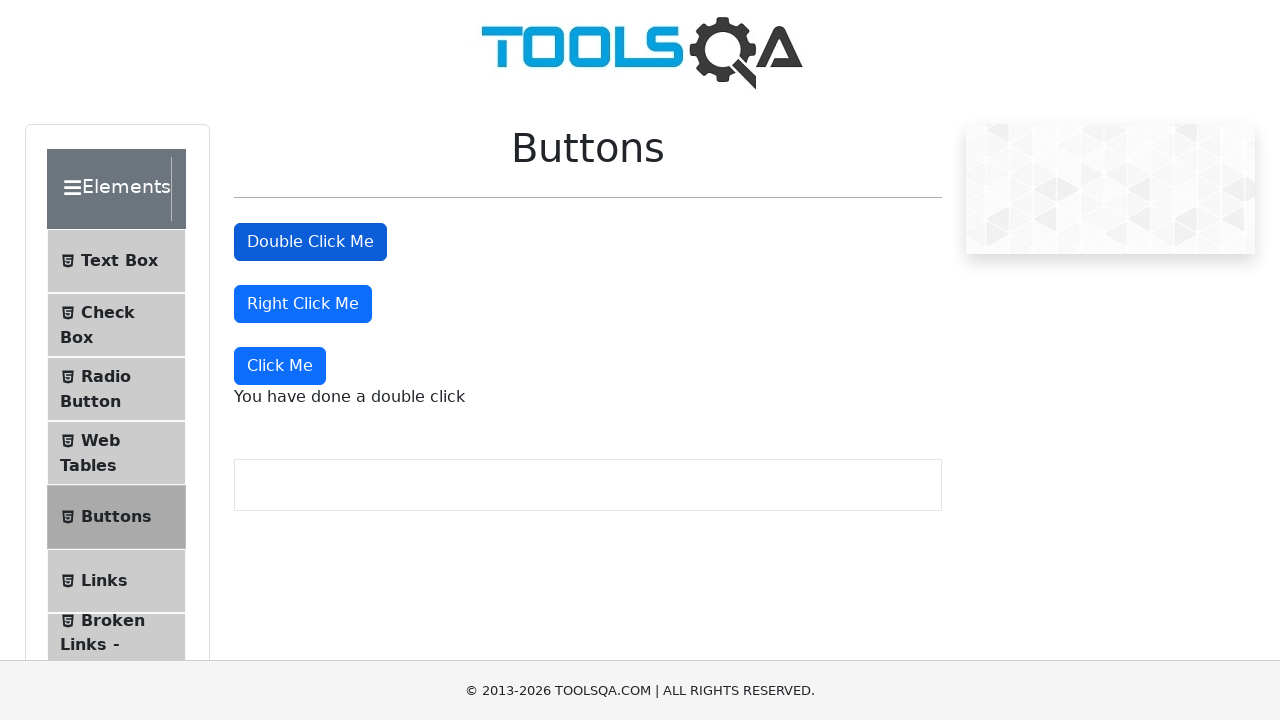